Navigates through jQuery UI menu to download an Excel file

Starting URL: http://the-internet.herokuapp.com/jqueryui/menu

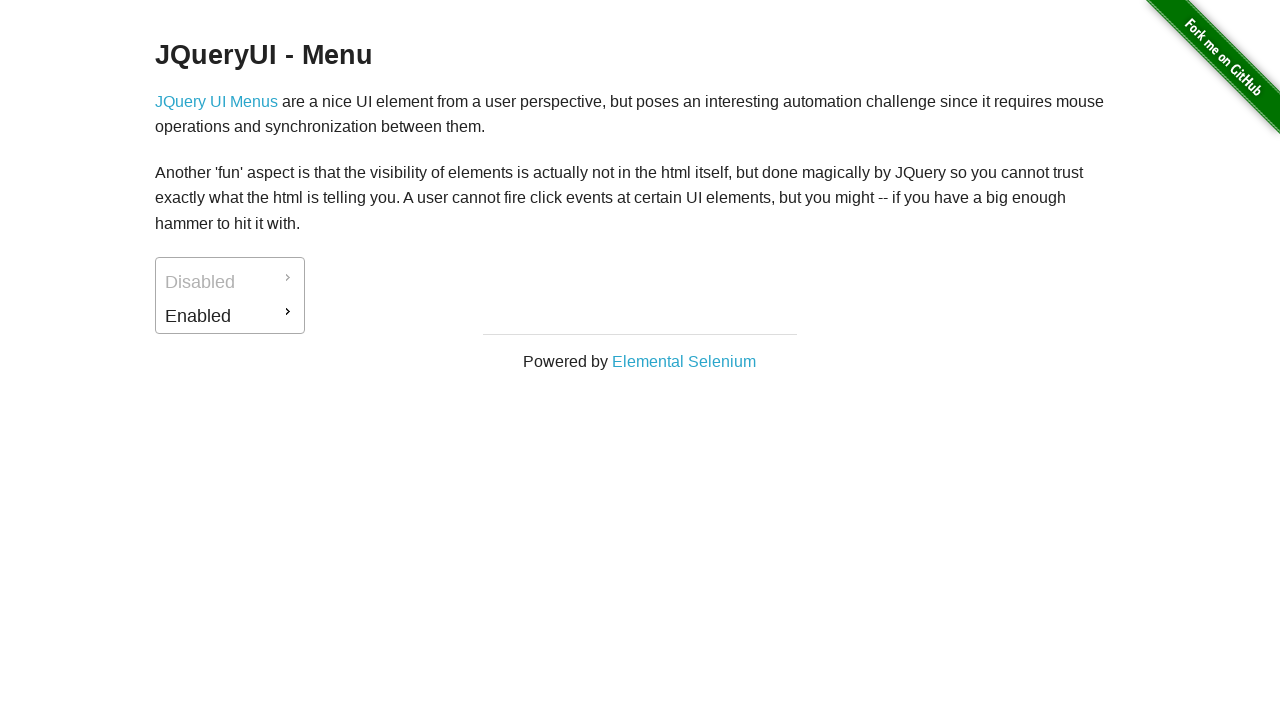

Hovered over 'Enabled' menu item at (230, 316) on xpath=//a[normalize-space()='Enabled']
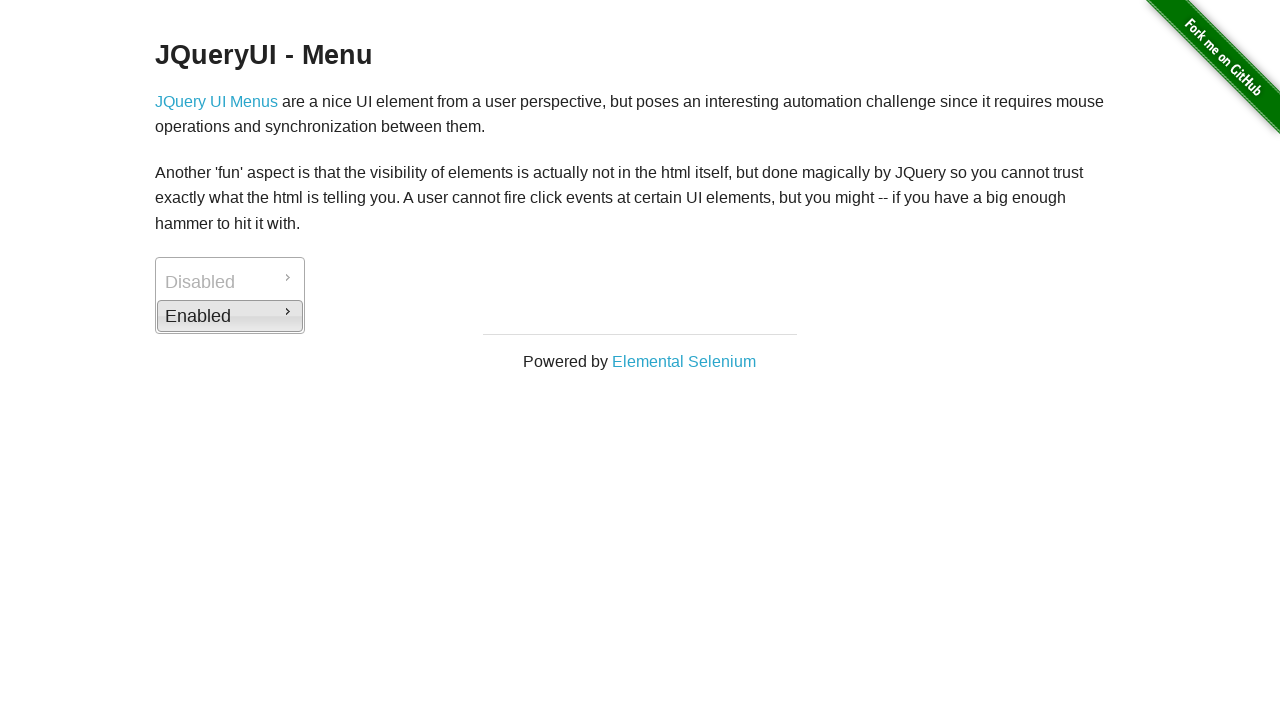

Downloads submenu appeared
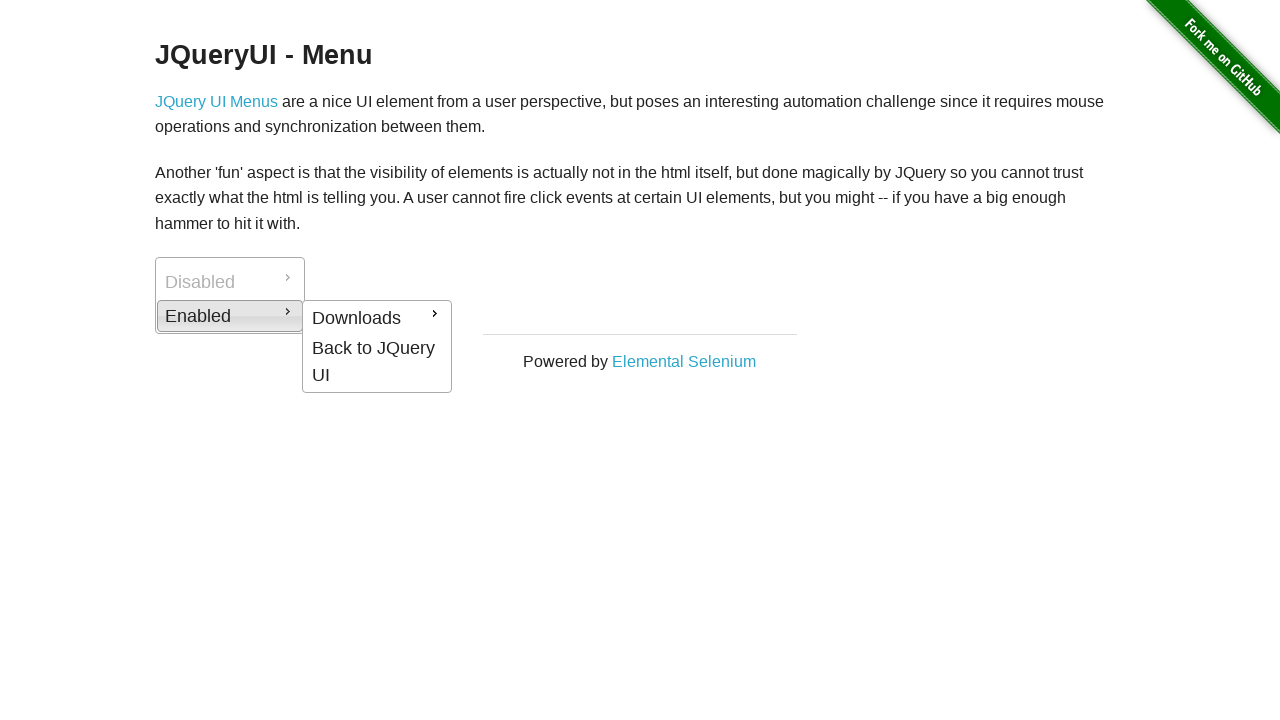

Hovered over 'Downloads' menu option at (377, 318) on xpath=//a[normalize-space()='Downloads']
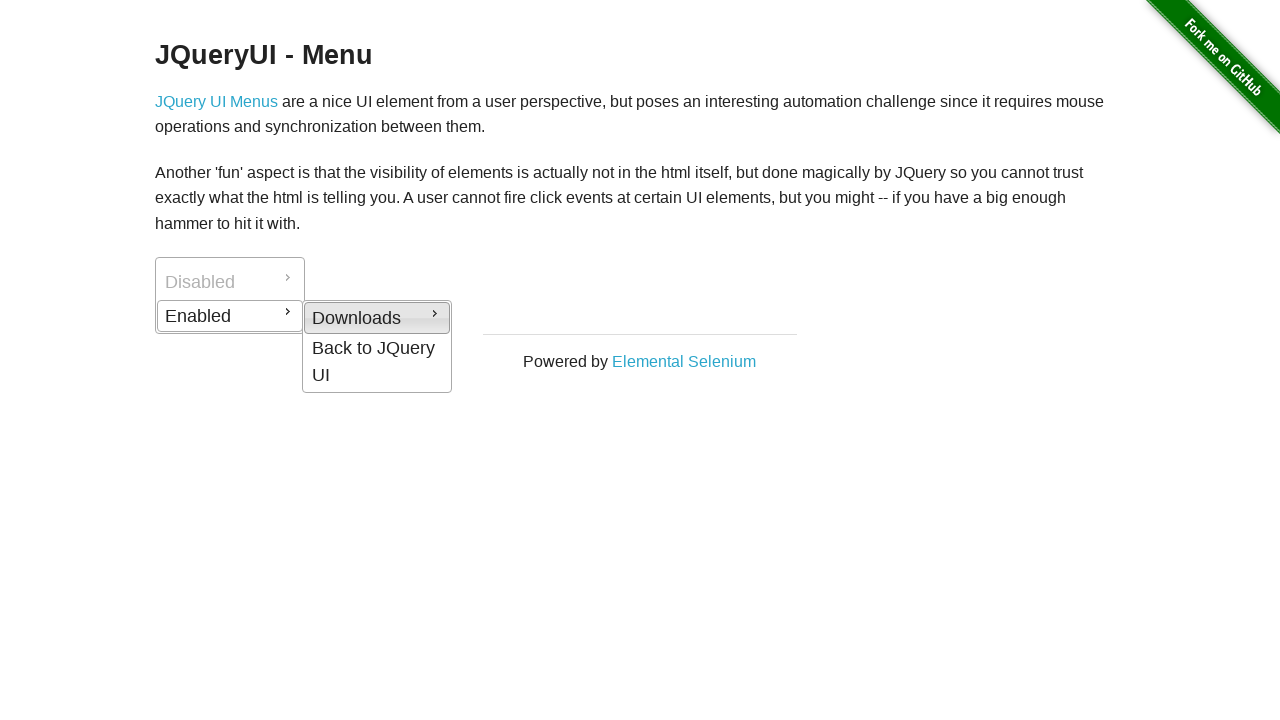

Excel download option appeared
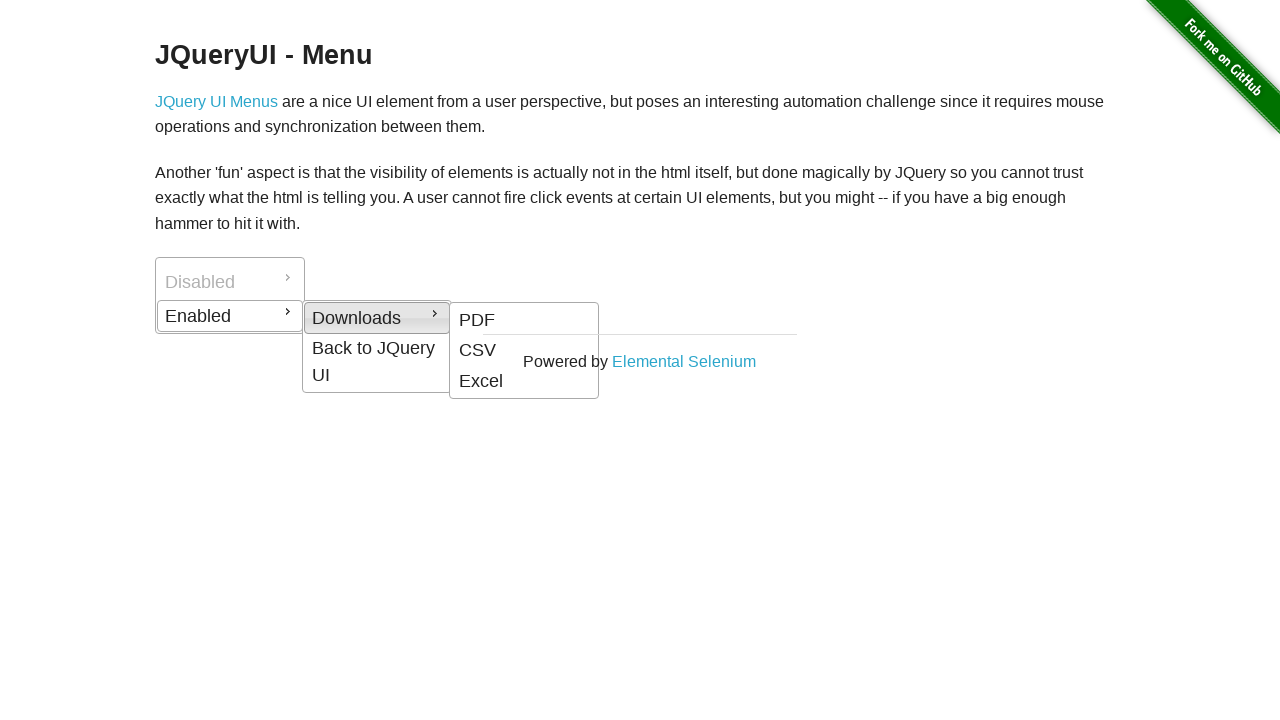

Clicked on Excel download option at (524, 381) on xpath=//a[normalize-space()='Excel']
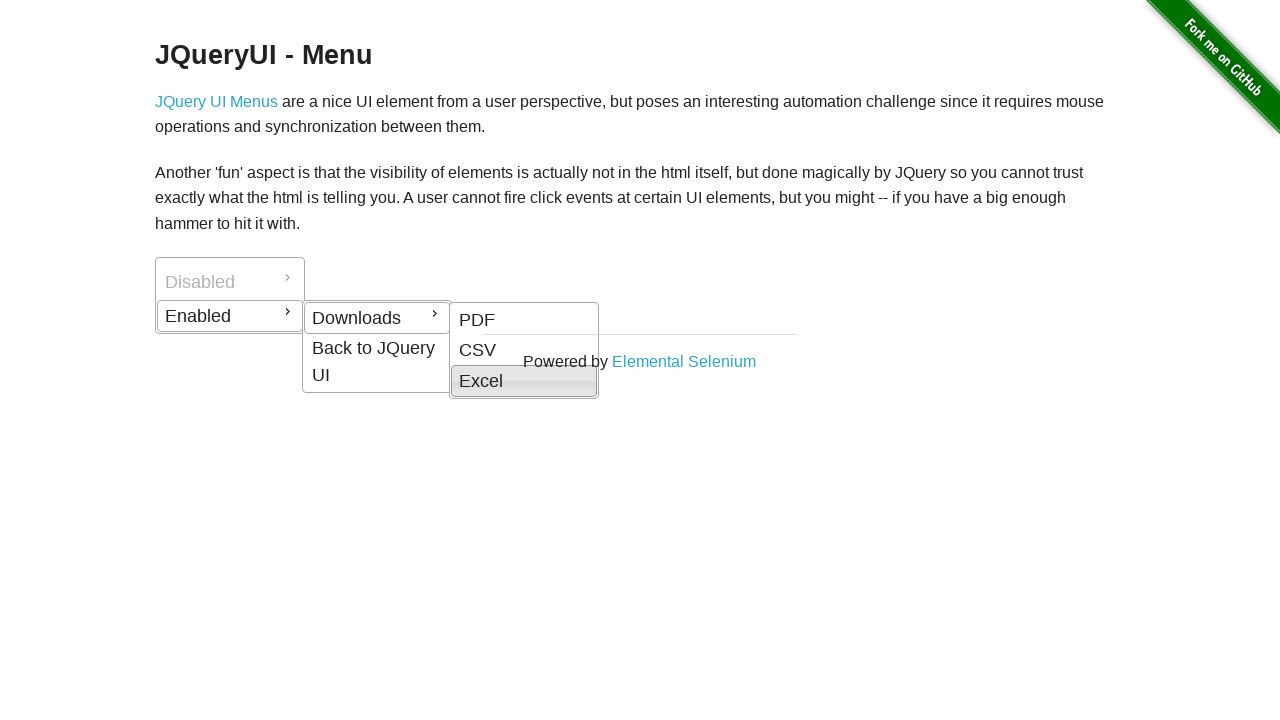

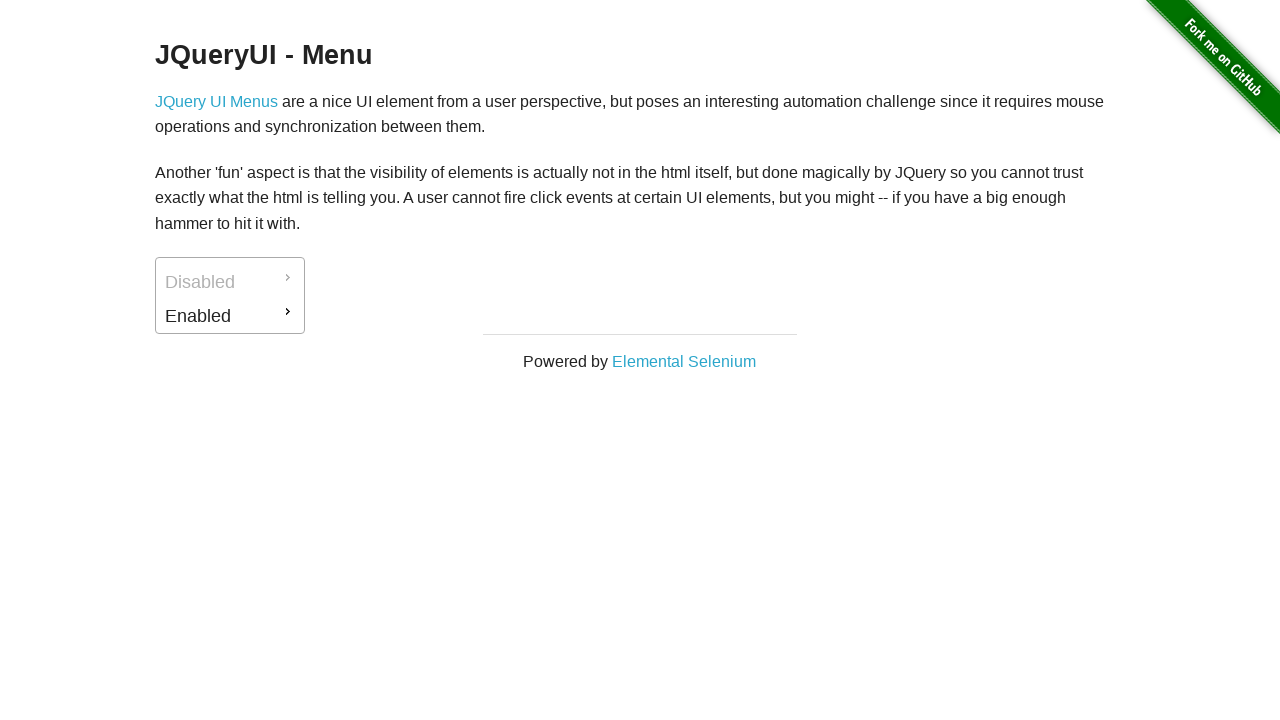